Tests dropdown select functionality by selecting options from single and multiple select dropdowns including fruits, superheroes (multi-select), and country dropdowns

Starting URL: https://letcode.in/dropdowns

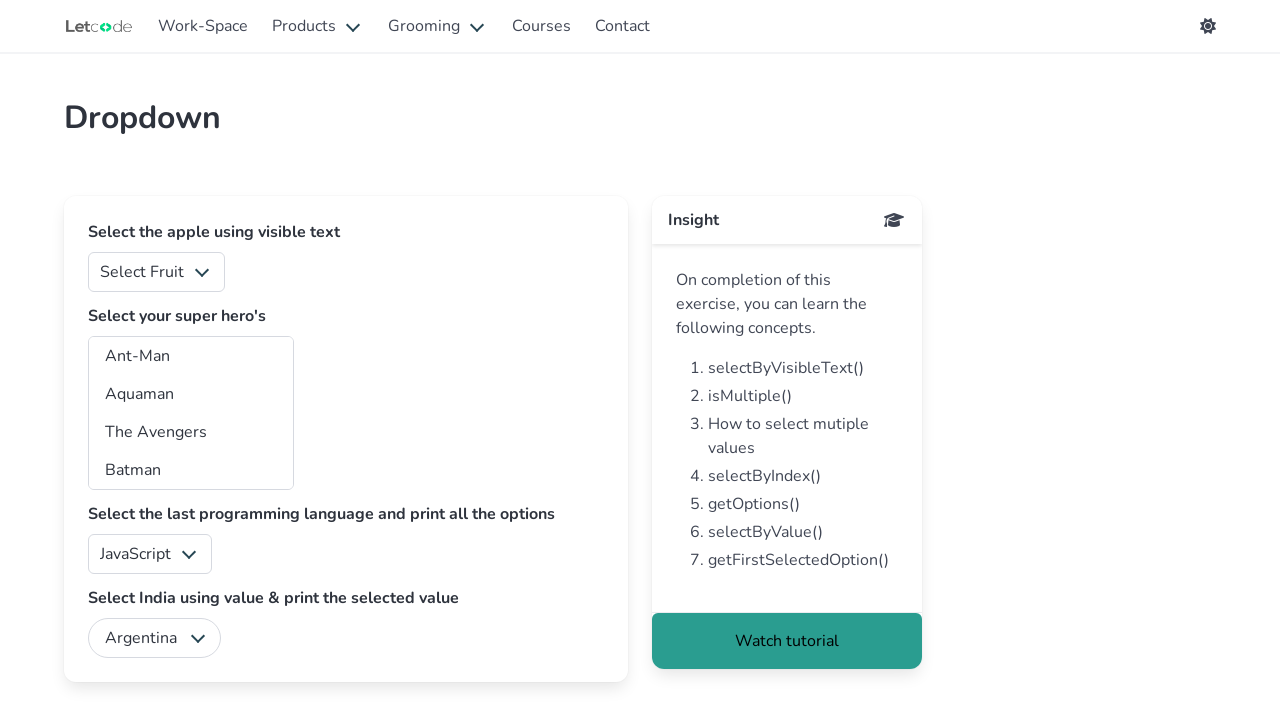

Selected fruit by index 1 from fruits dropdown on #fruits
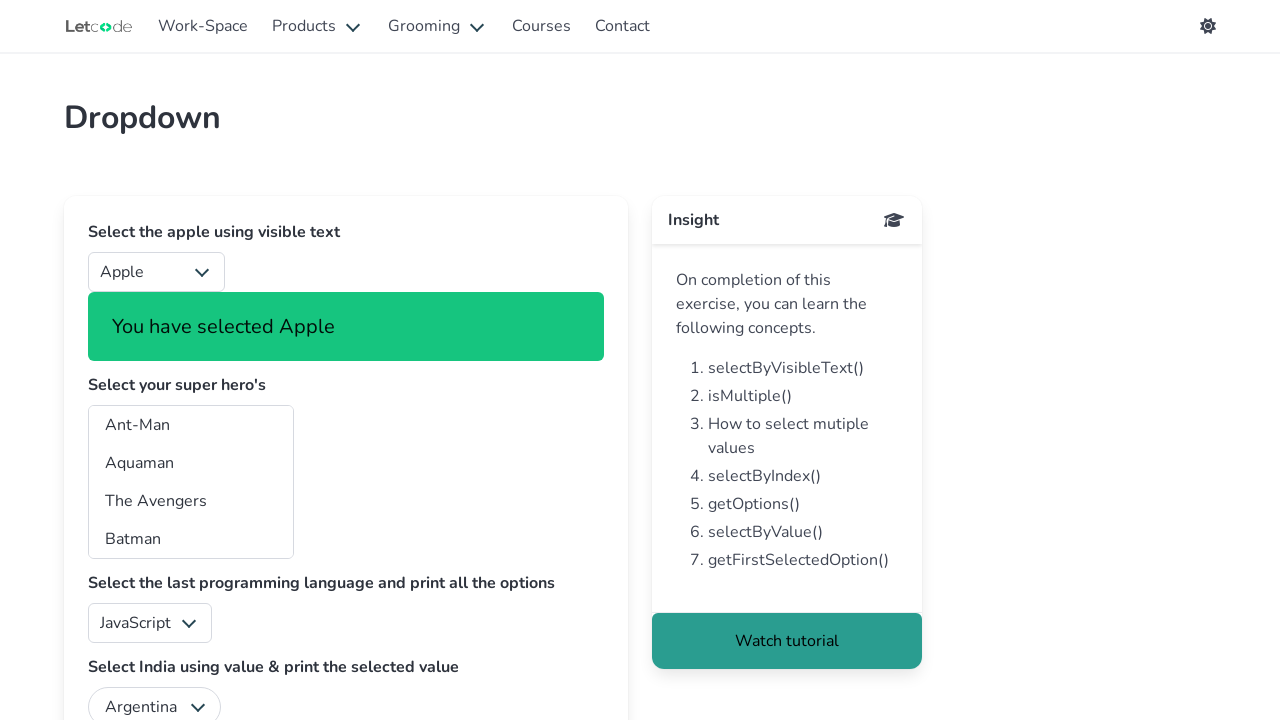

Selected superhero with value 'am' from multi-select dropdown on #superheros
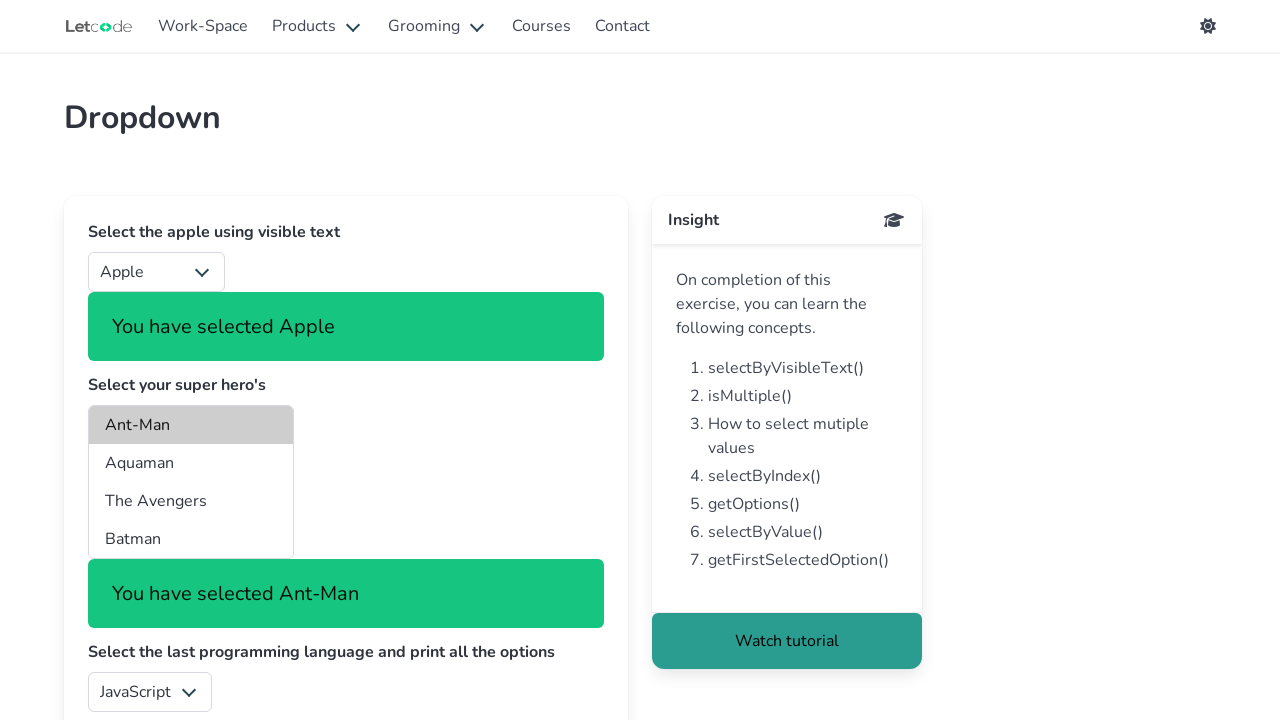

Selected 'Aquaman' from superheroes multi-select dropdown on #superheros
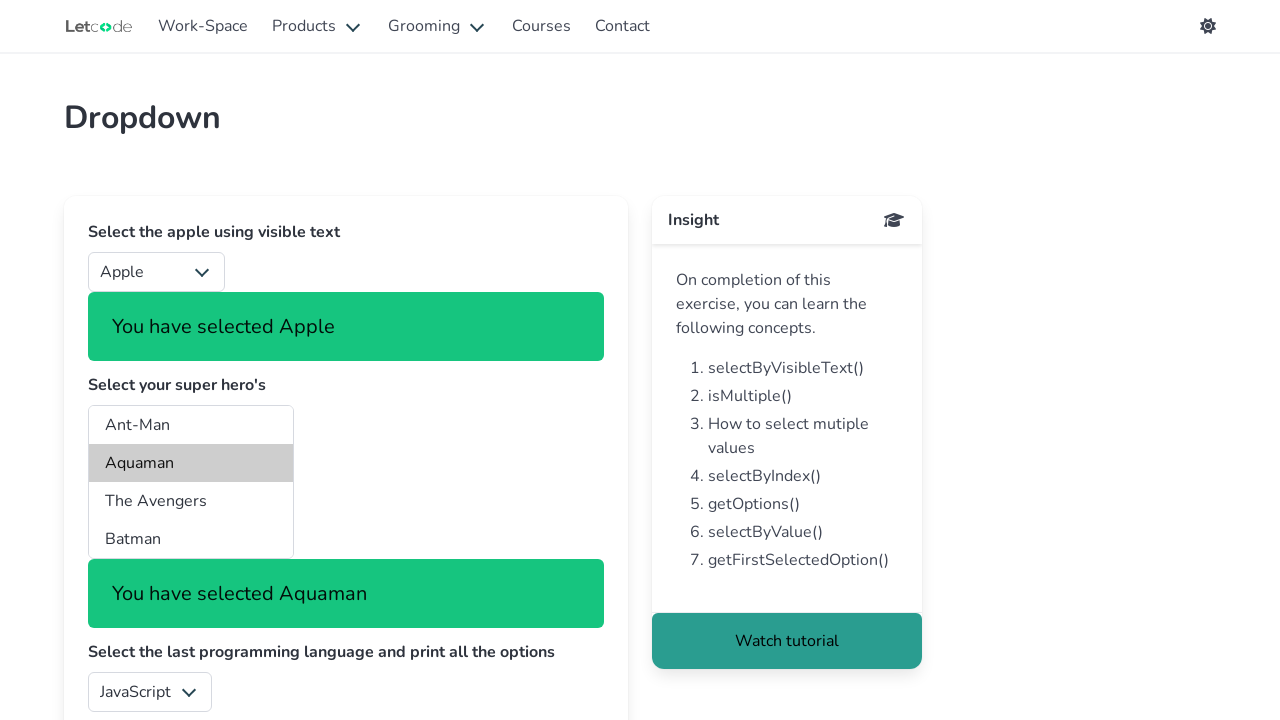

Deselected first option (index 0) from superheroes dropdown
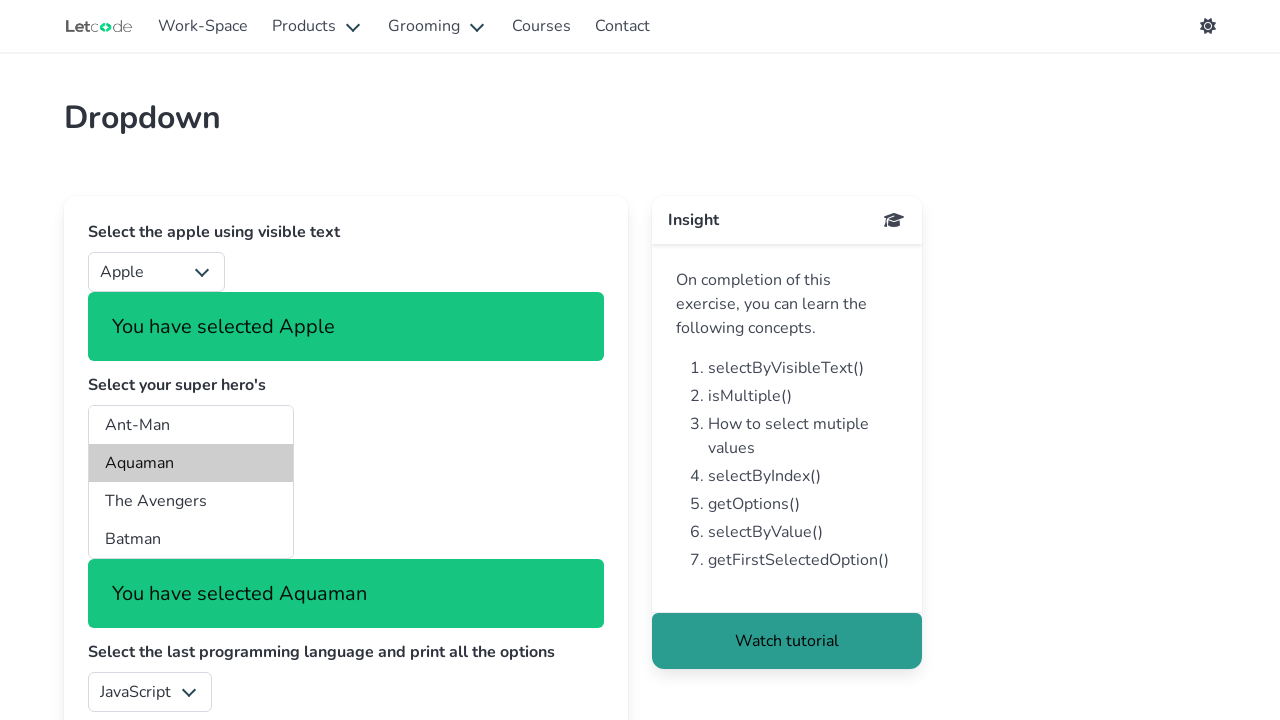

Selected 'India' from country dropdown by value on #country
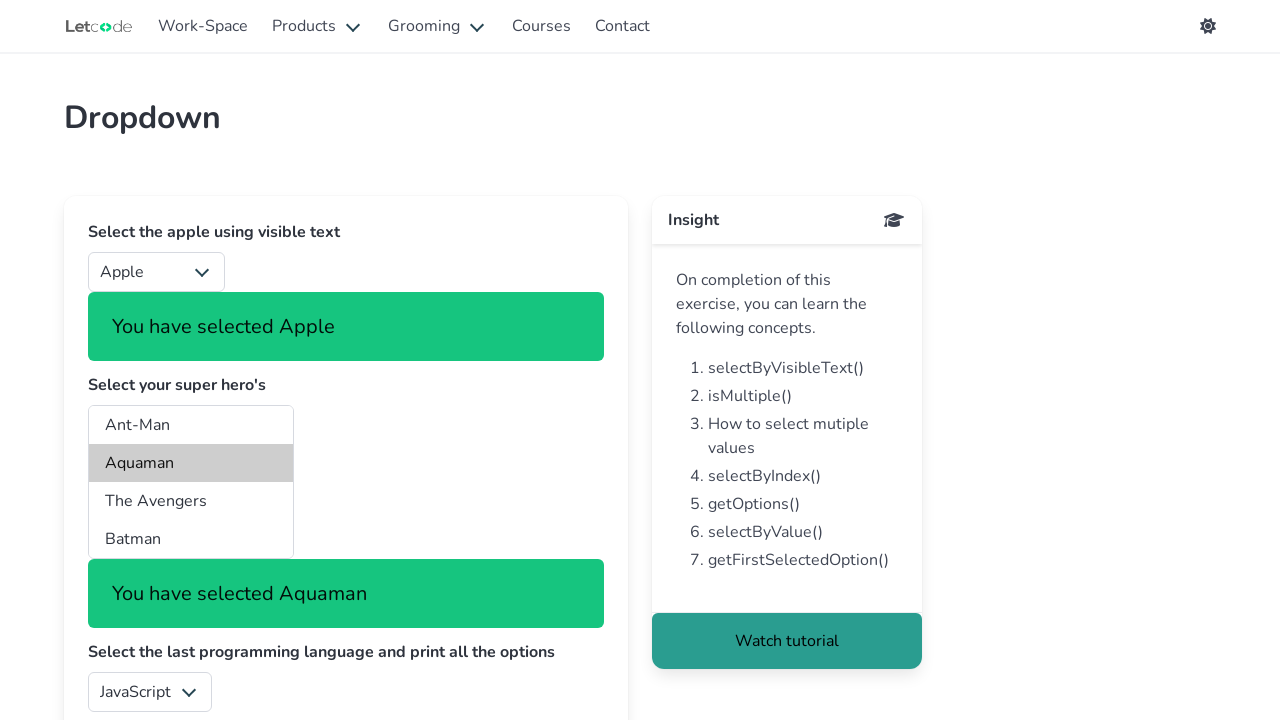

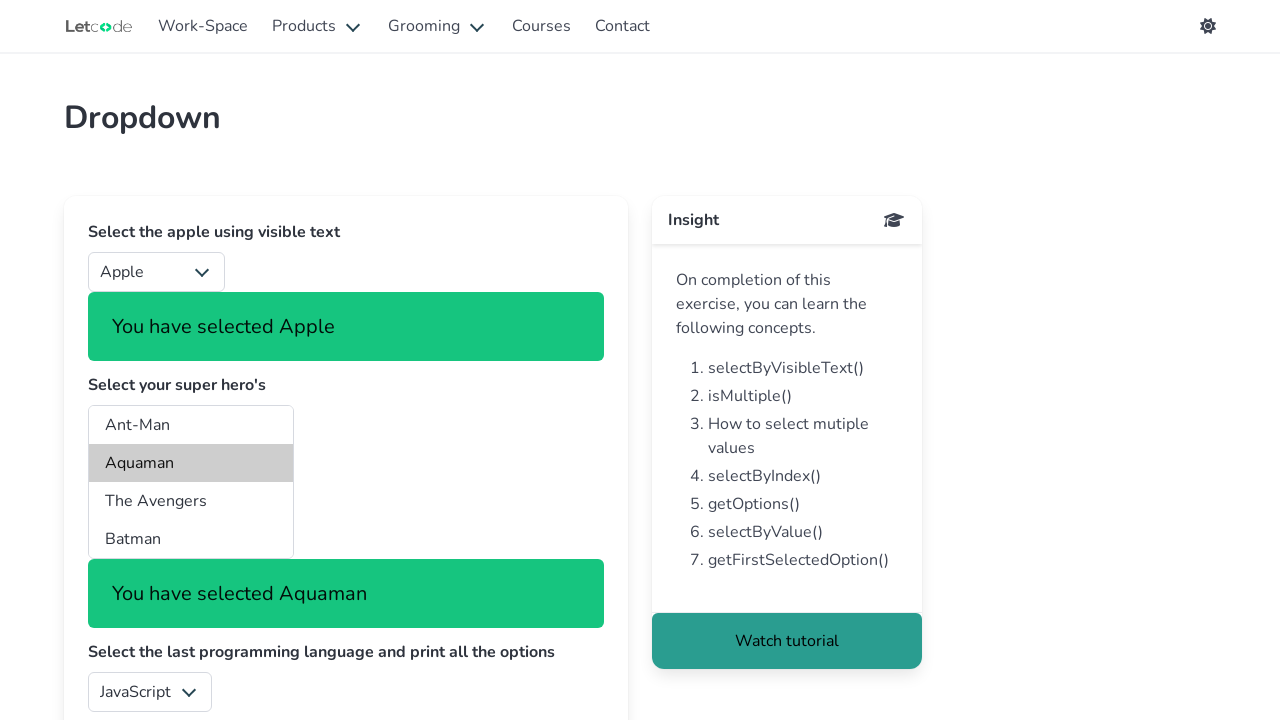